Tests checkbox interaction by navigating to the checkboxes page and clicking the first checkbox

Starting URL: https://the-internet.herokuapp.com/

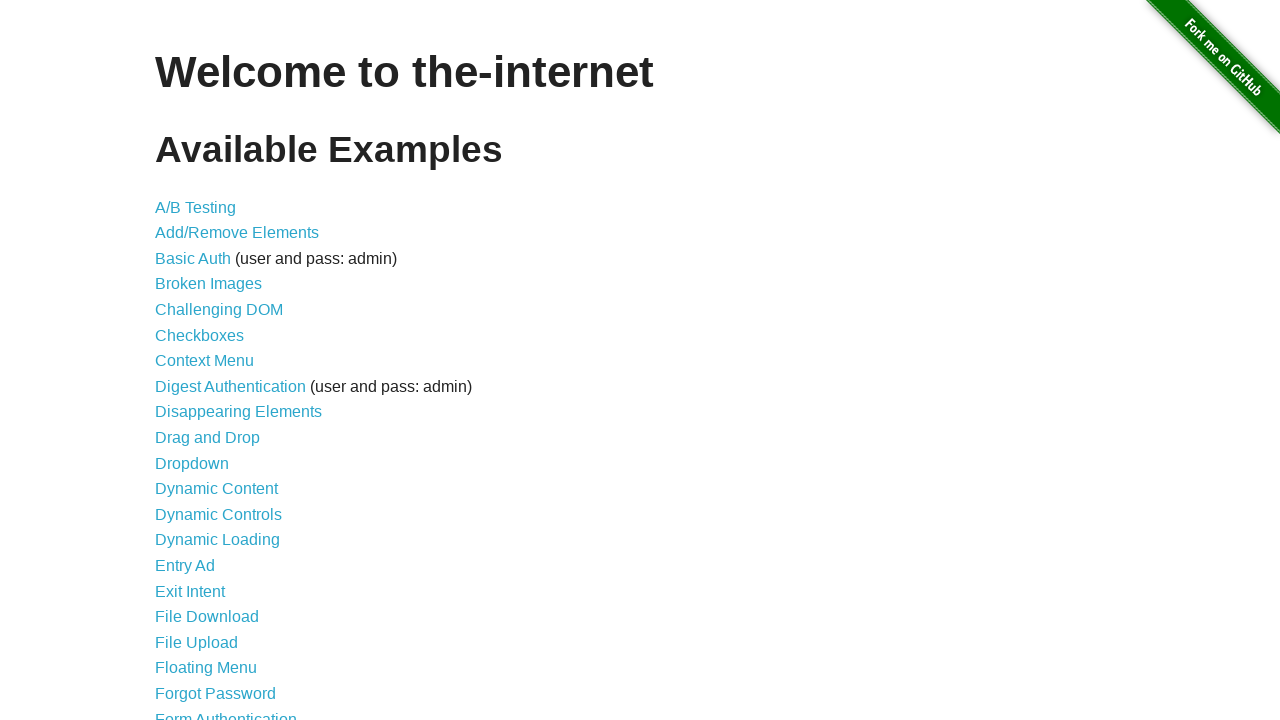

Clicked link to navigate to checkboxes page at (200, 335) on [href="/checkboxes"]
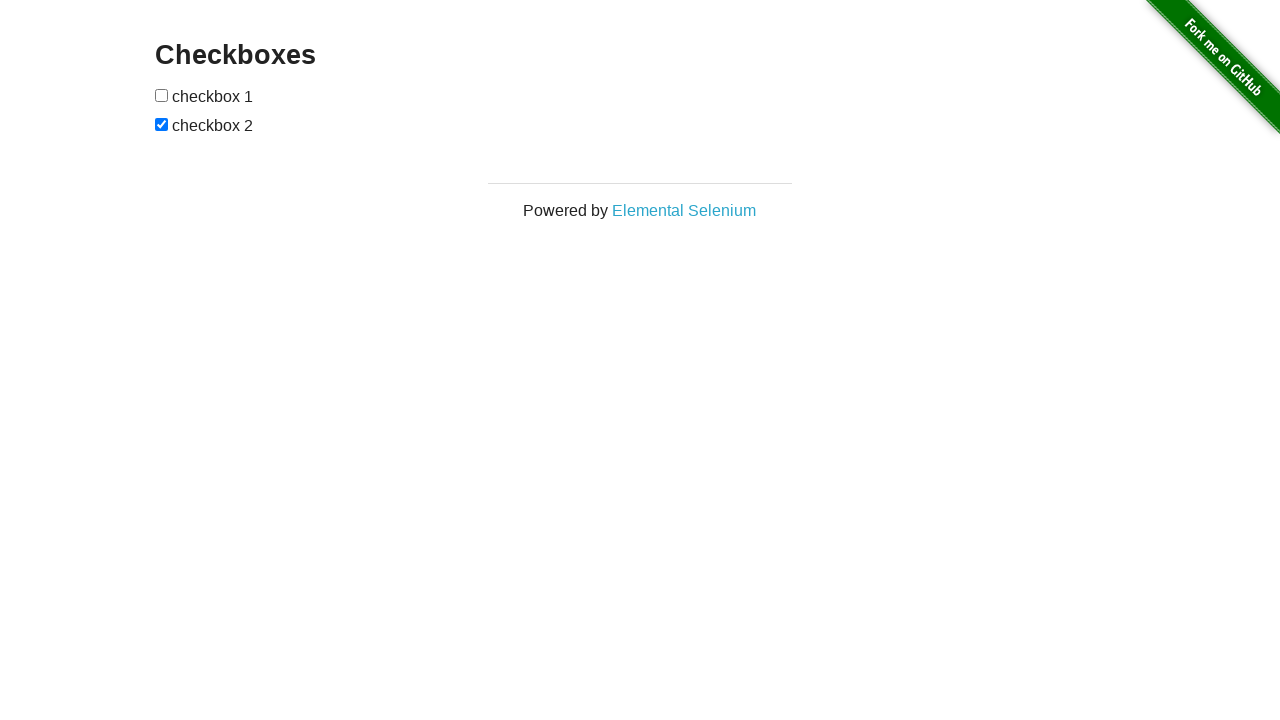

Clicked the first checkbox at (162, 95) on internal:role=checkbox >> nth=0
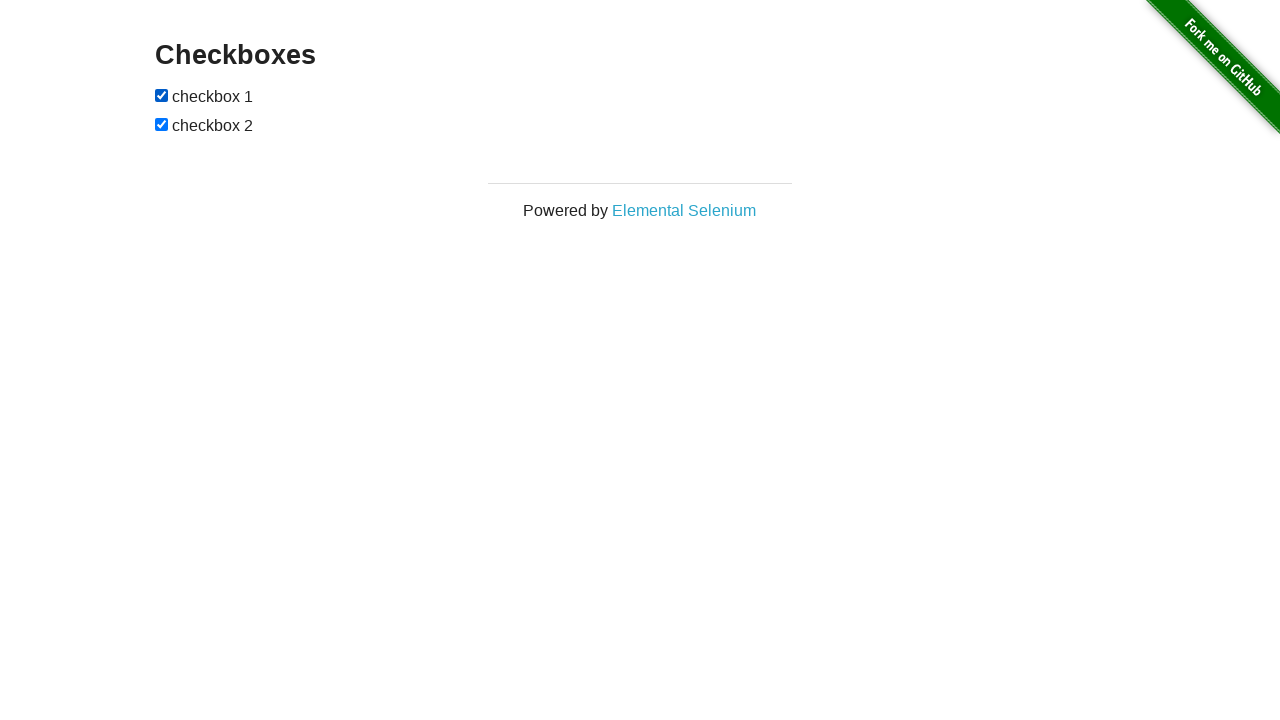

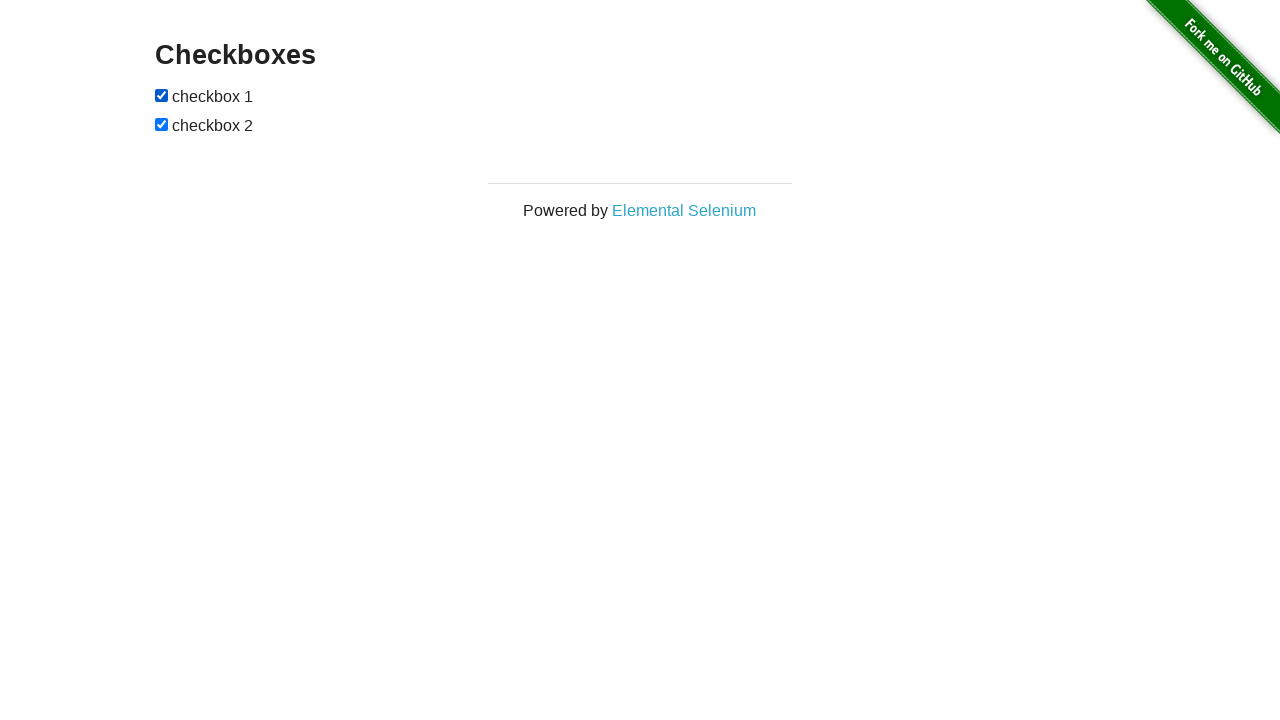